Tests a dynamic table by clicking the Table Data button, entering JSON data into a text box, clicking refresh, and verifying the table renders the data correctly.

Starting URL: https://testpages.herokuapp.com/styled/tag/dynamic-table.html

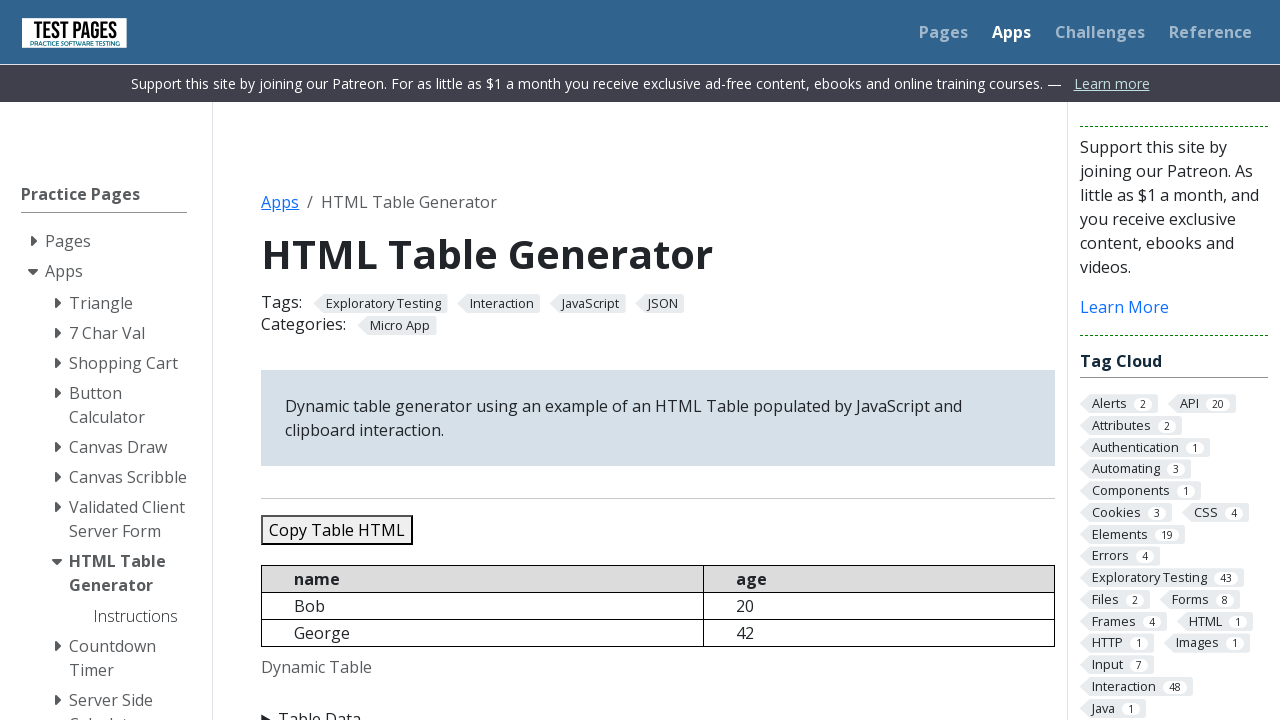

Clicked 'Table Data' summary element to expand it at (658, 708) on xpath=//summary[text()='Table Data']
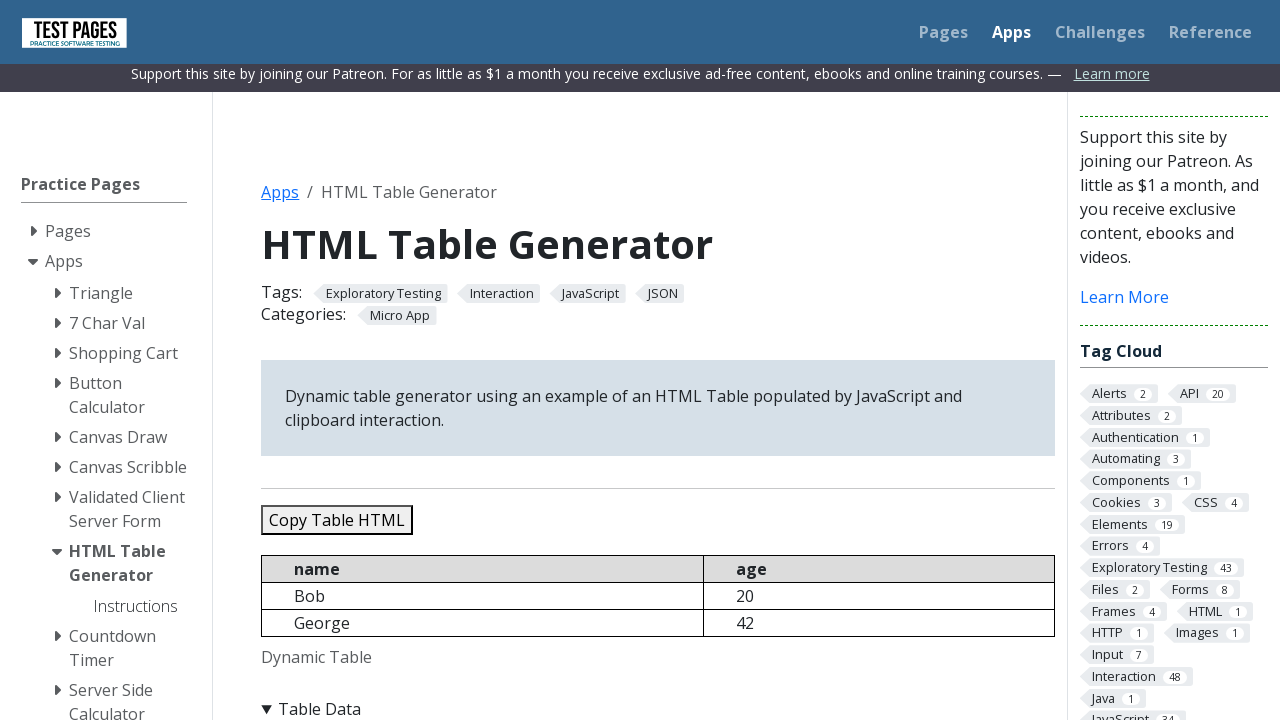

Cleared the JSON data textbox on #jsondata
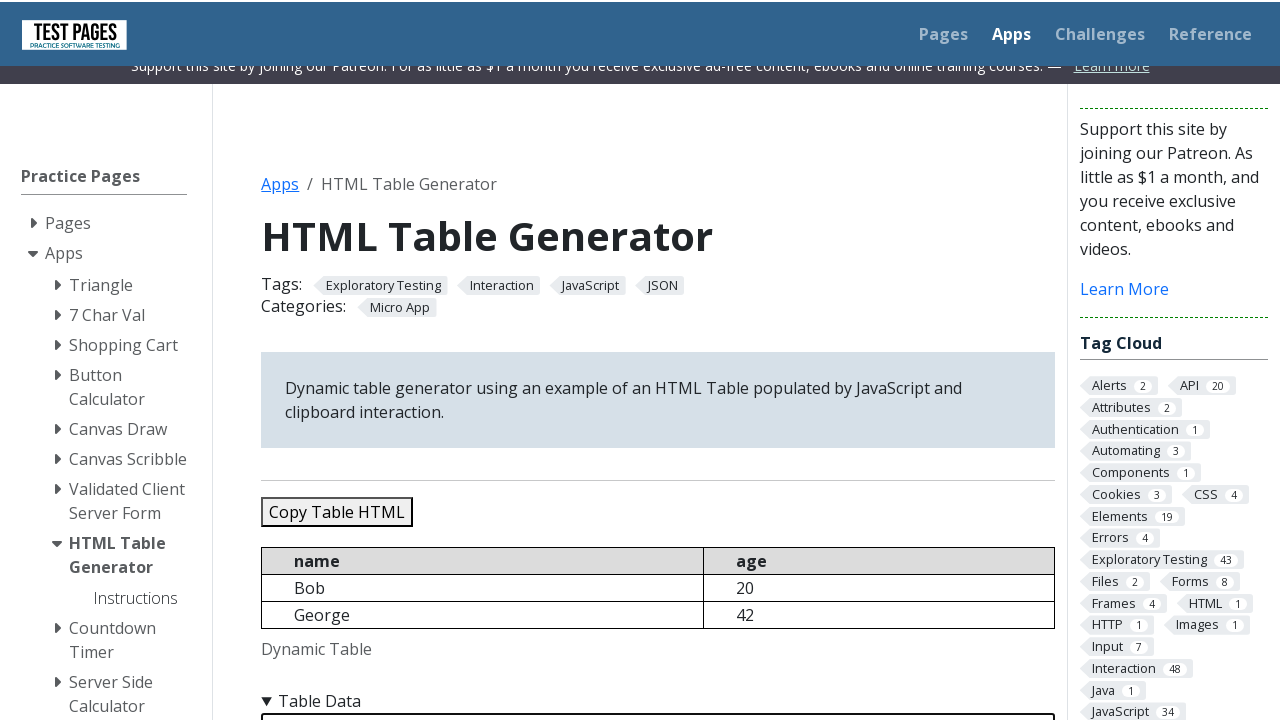

Filled JSON data textbox with sample data containing Alice, Bob, and Carol on #jsondata
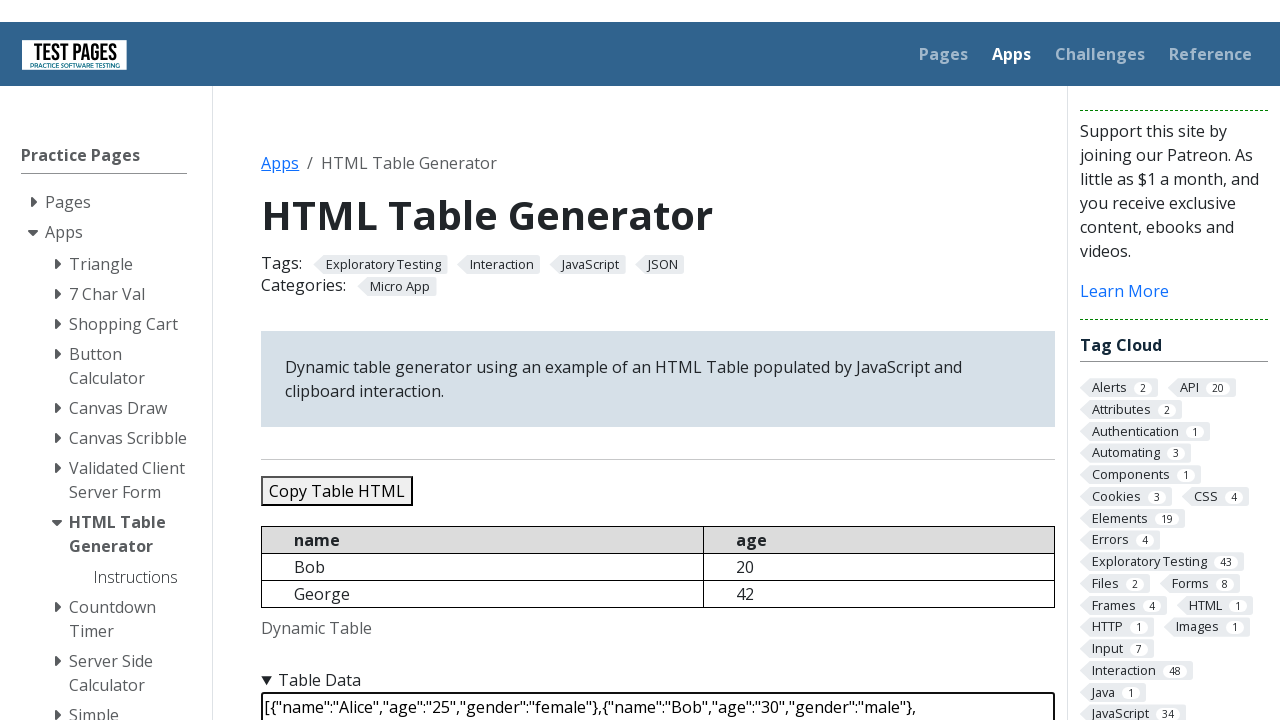

Clicked the Refresh Table button at (359, 360) on #refreshtable
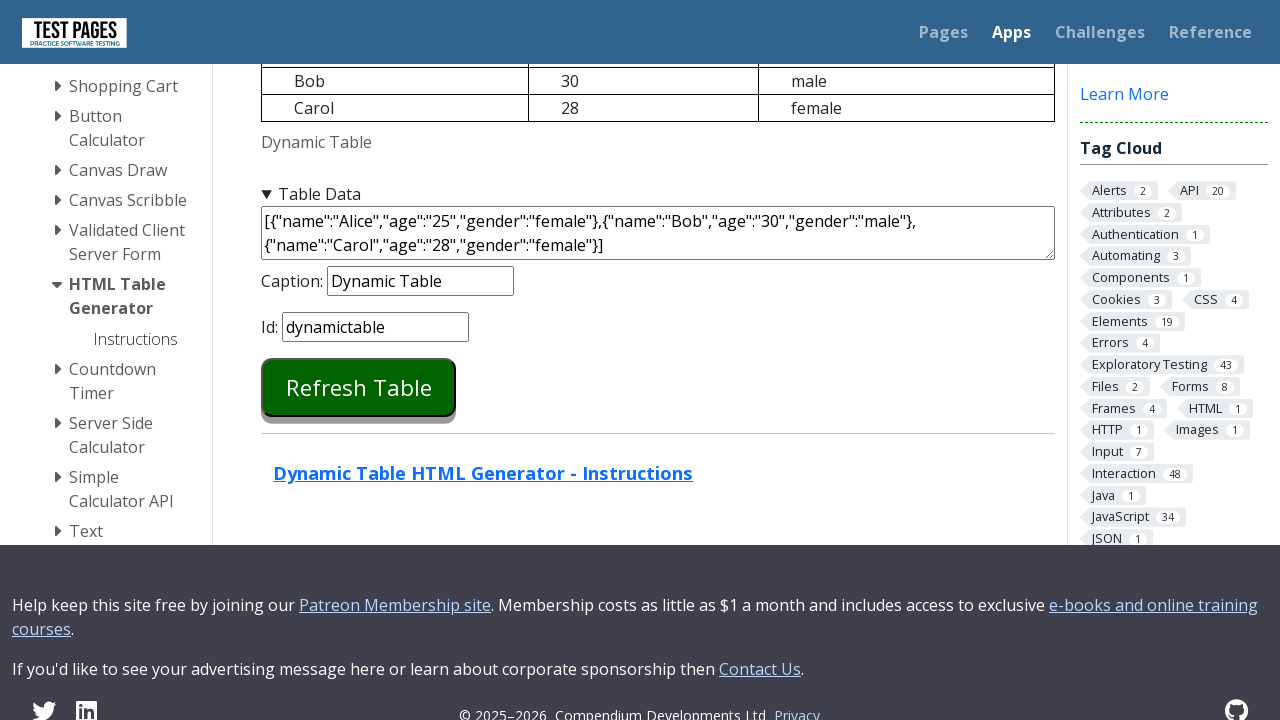

Dynamic table loaded and is visible
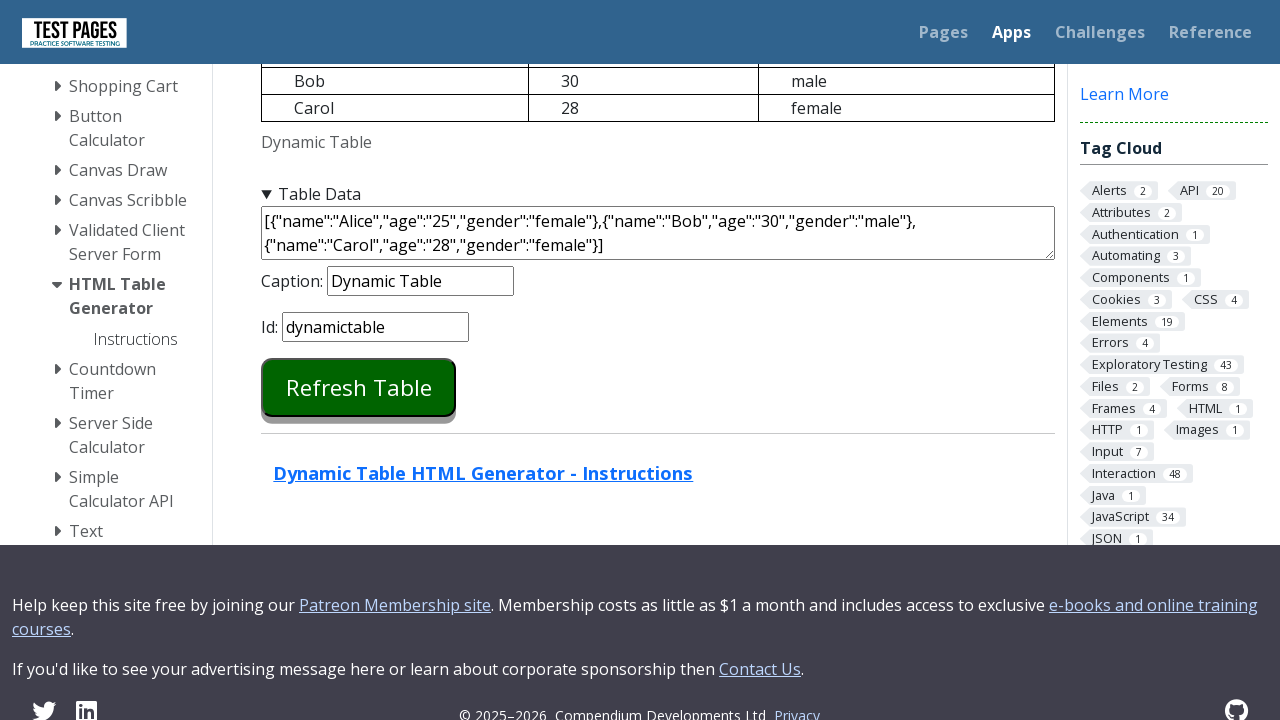

Retrieved table text content for verification
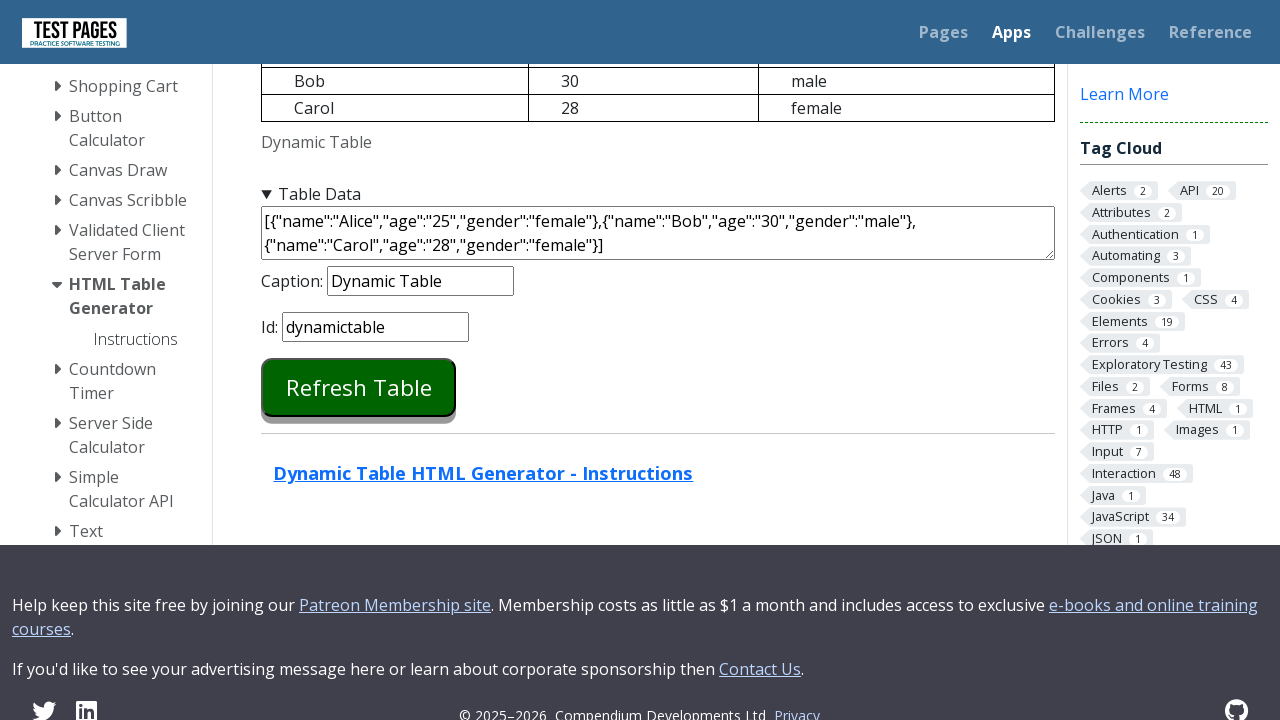

Verified that 'Alice' is present in the dynamic table
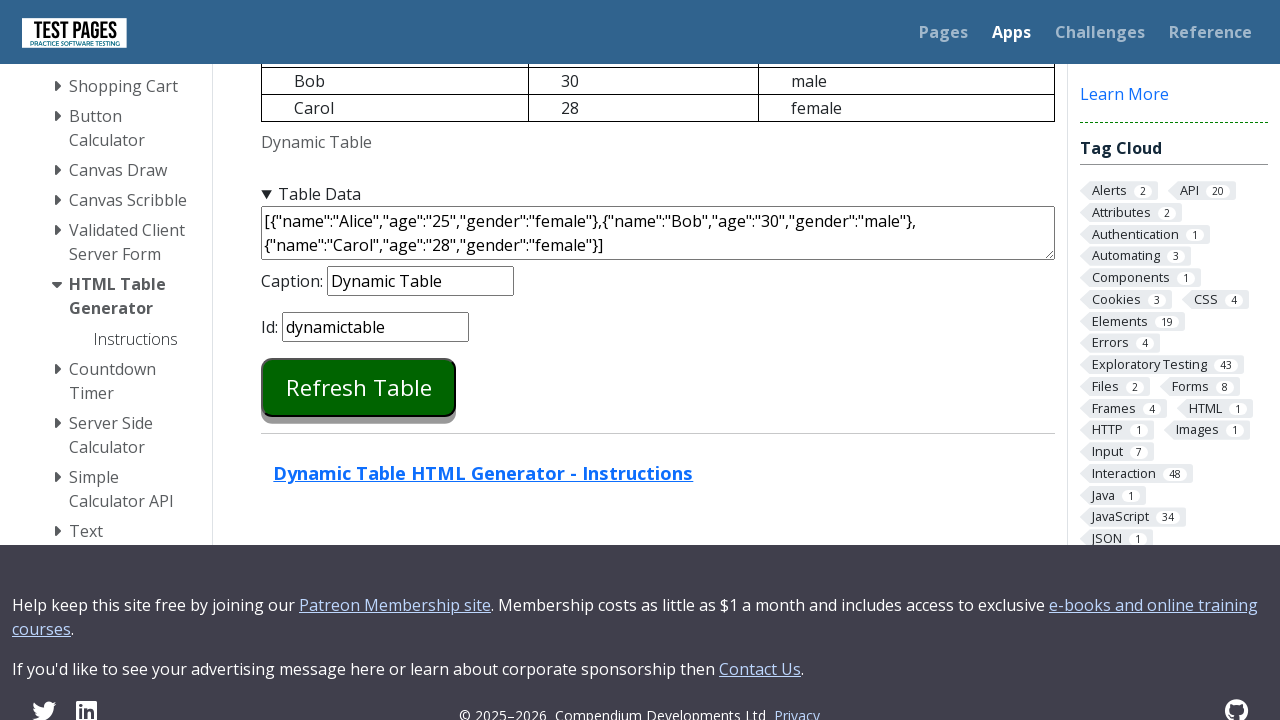

Verified that 'Bob' is present in the dynamic table
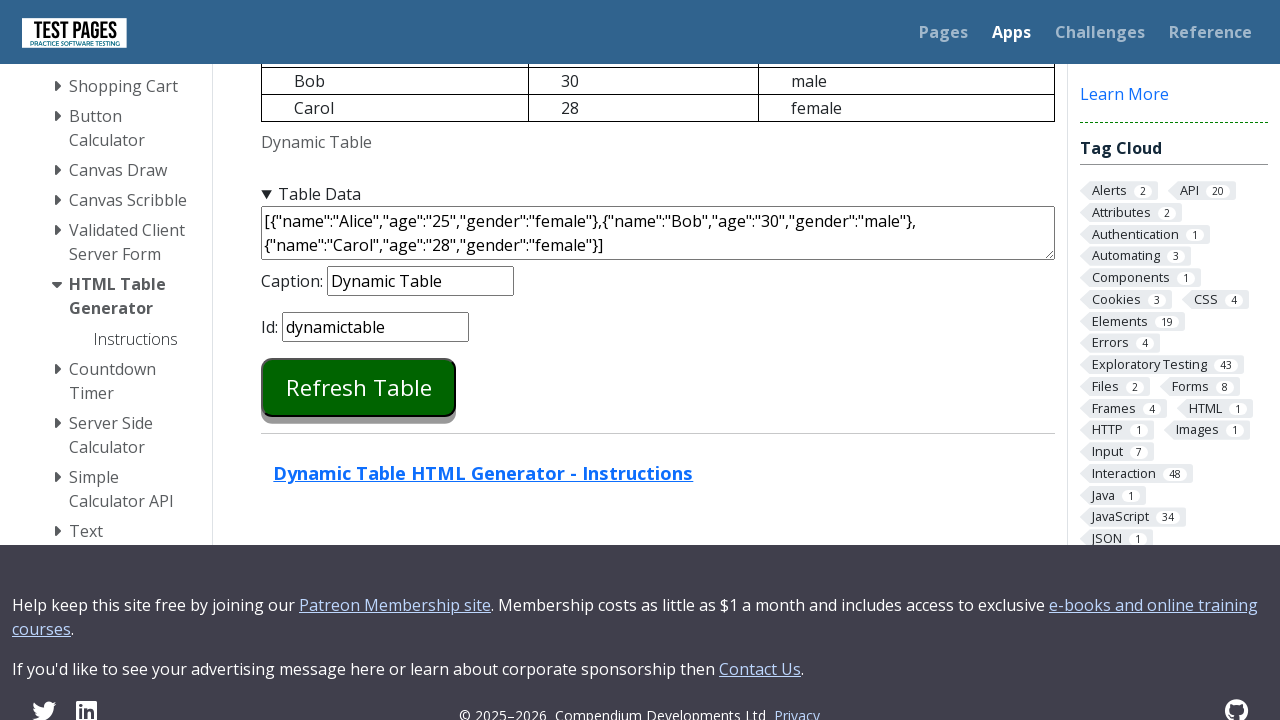

Verified that 'Carol' is present in the dynamic table
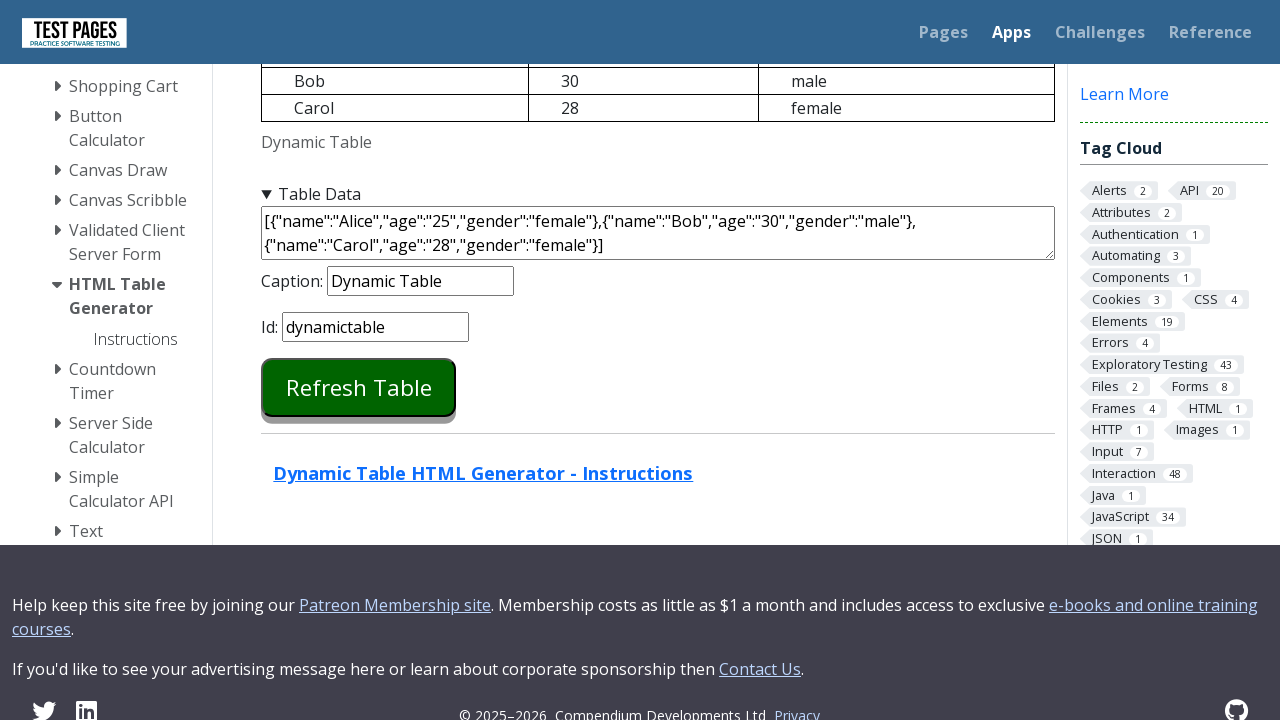

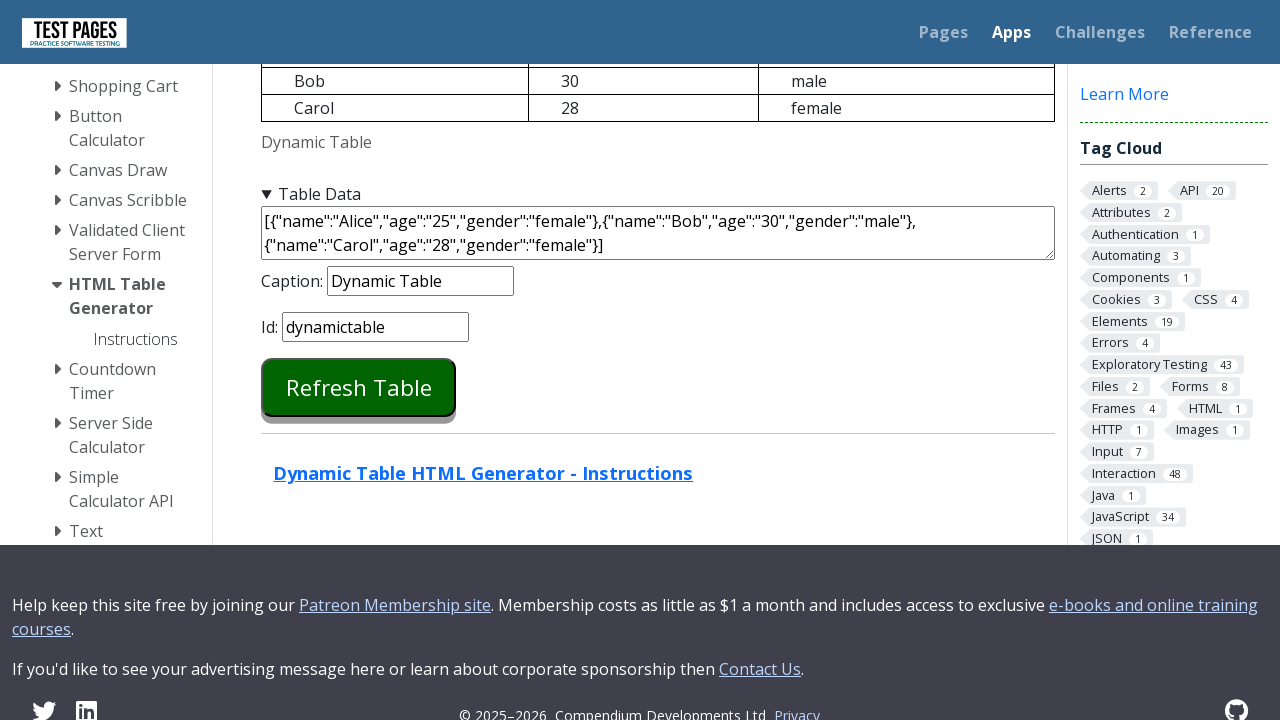